Tests selecting a specific bed in the Pediatric ICU after logging in with hospital code

Starting URL: https://nurse-app.azurewebsites.net/

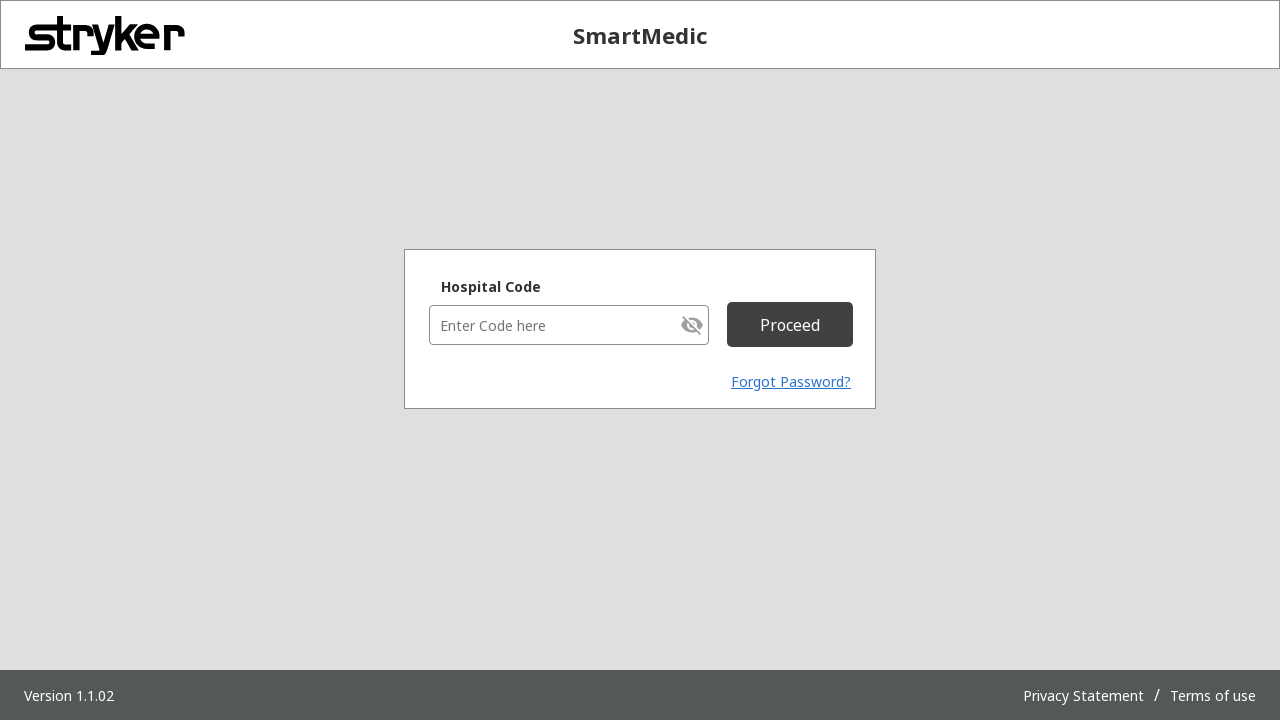

Filled hospital code password field with '12349' on //input[@type='password']
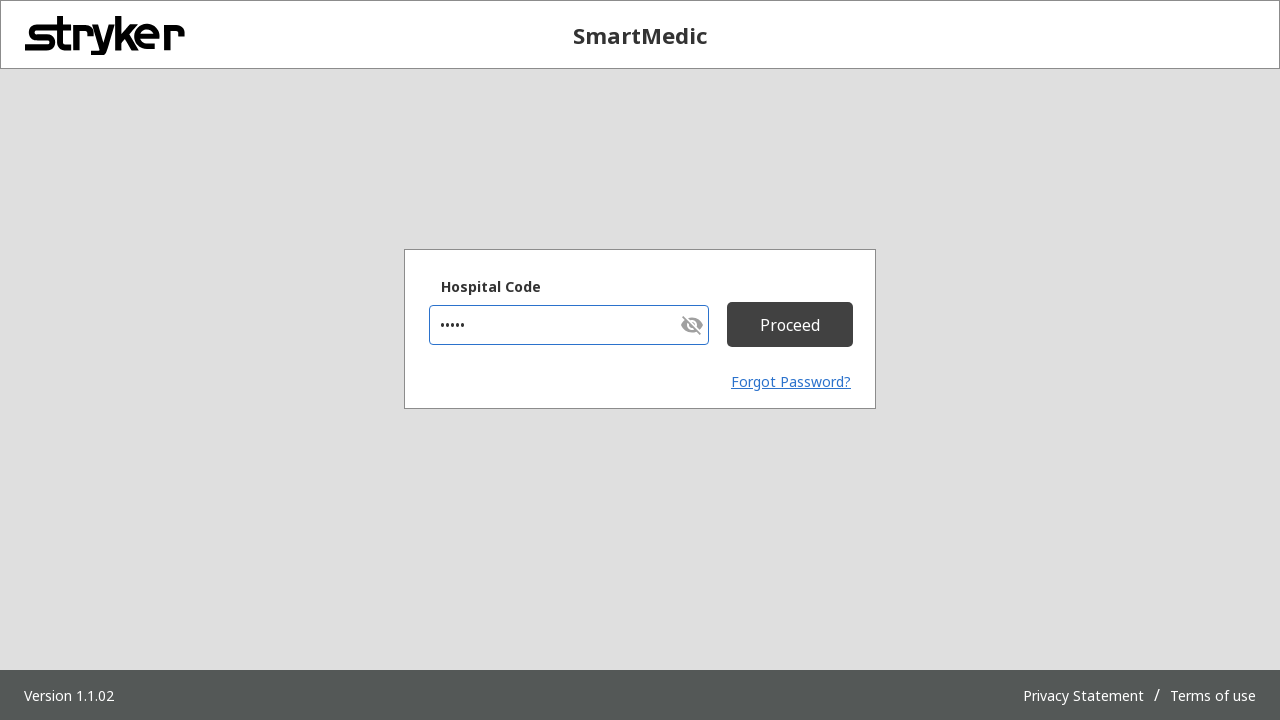

Clicked Proceed button to authenticate with hospital code at (790, 324) on text=Proceed
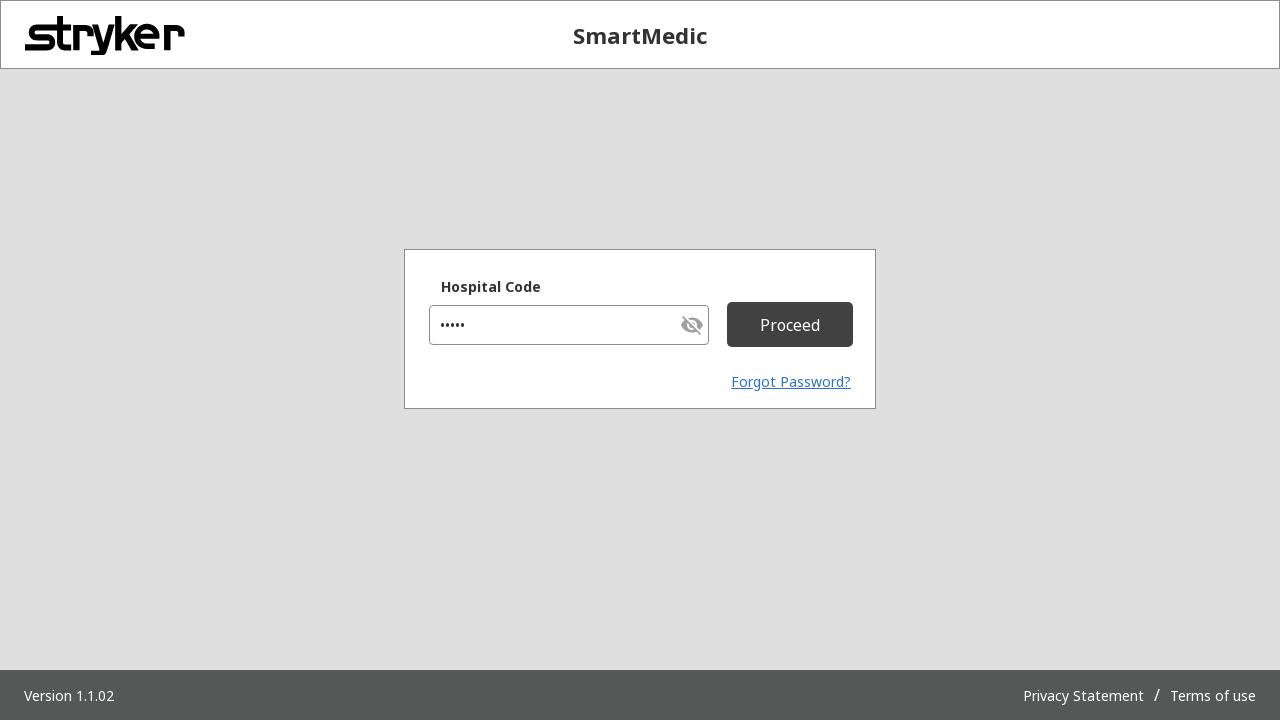

Waited 2 seconds for page to load after authentication
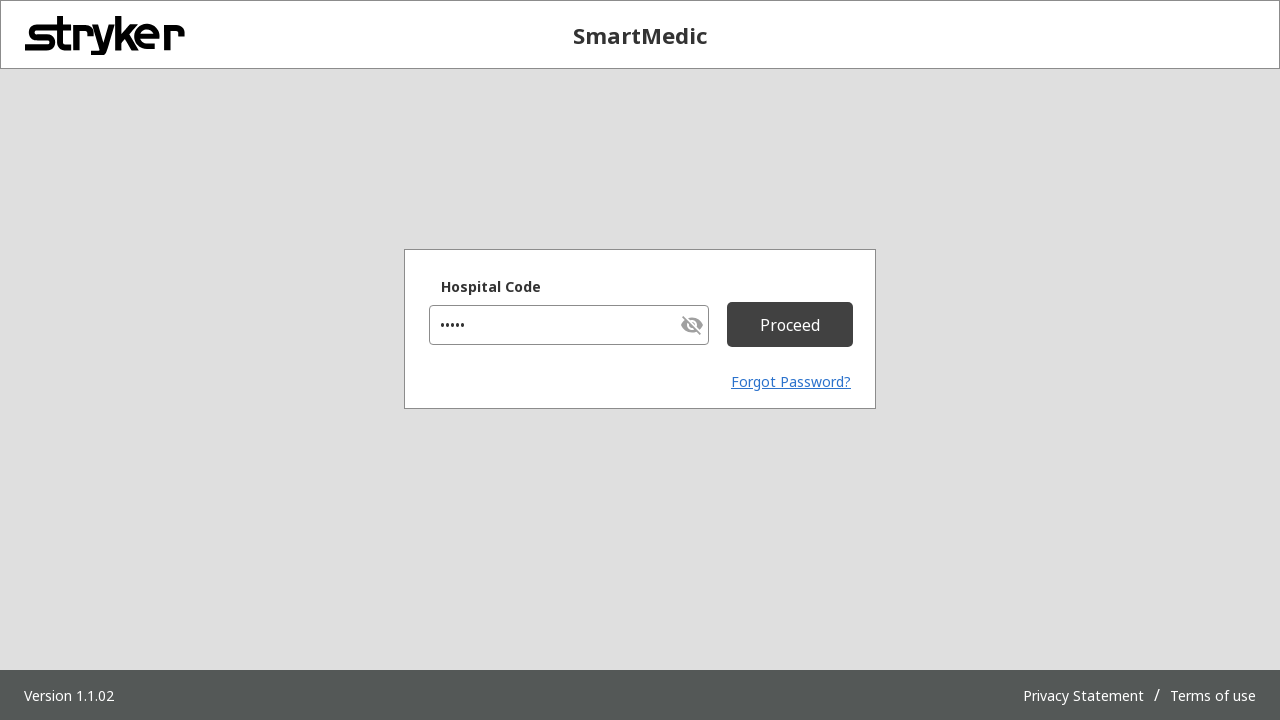

Located all ICU unit elements
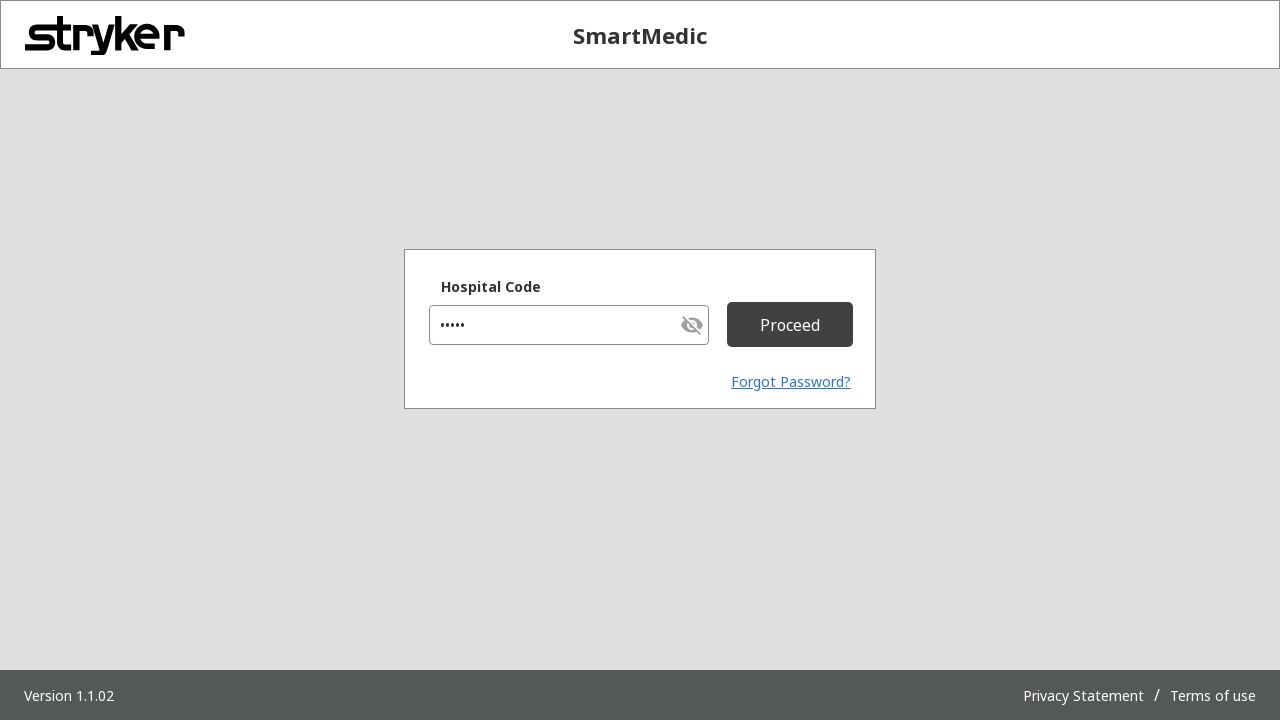

Waited 2 seconds for Pediatric ICU to load
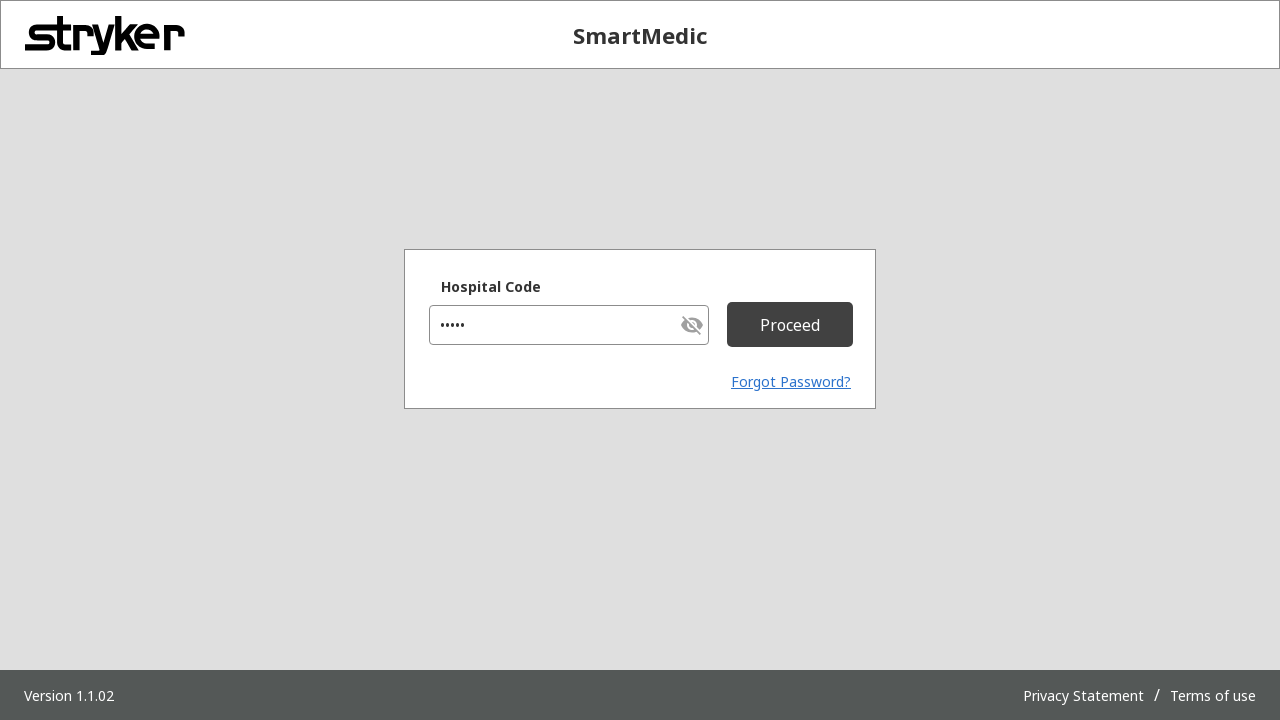

Located all bed number elements in Pediatric ICU
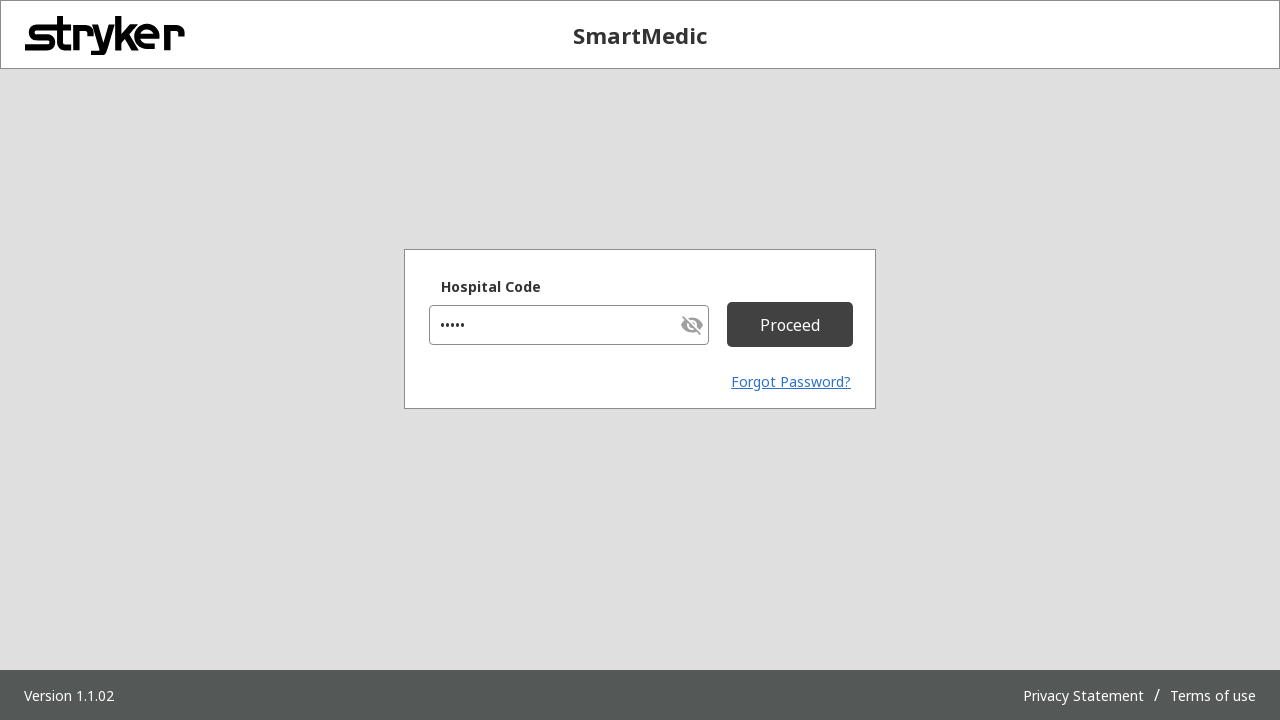

Waited 2 seconds for bed selection to complete
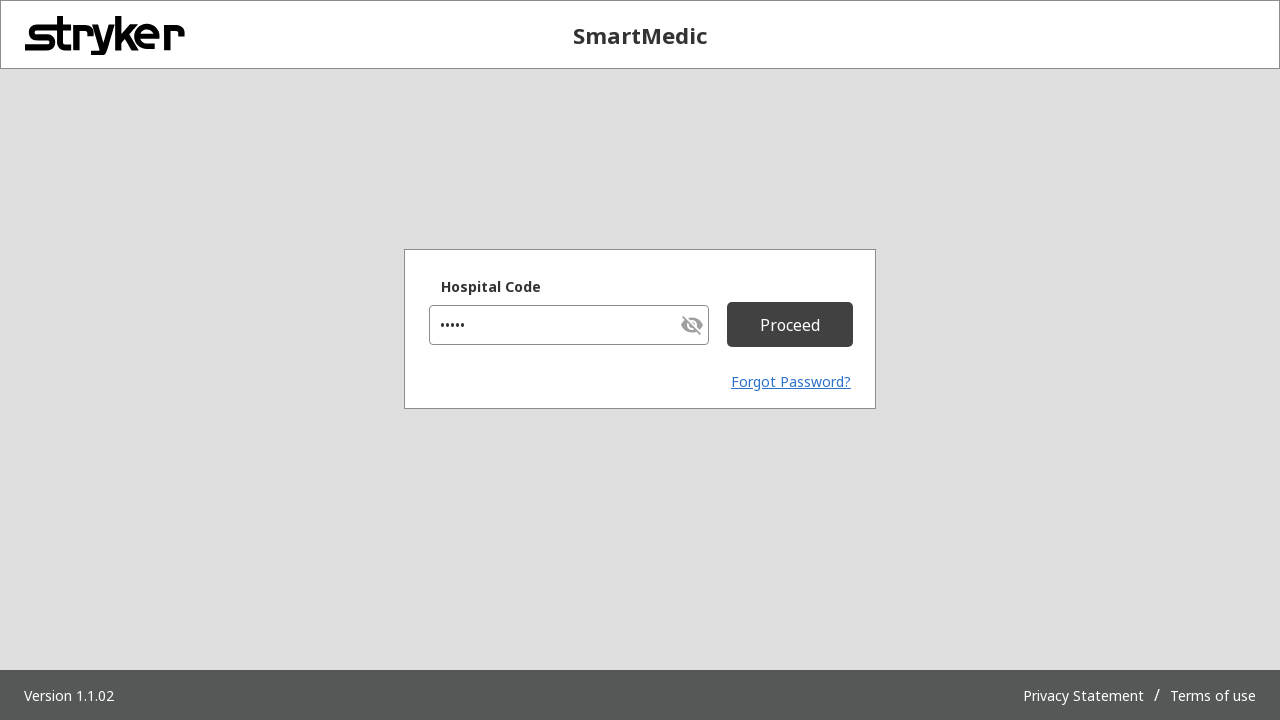

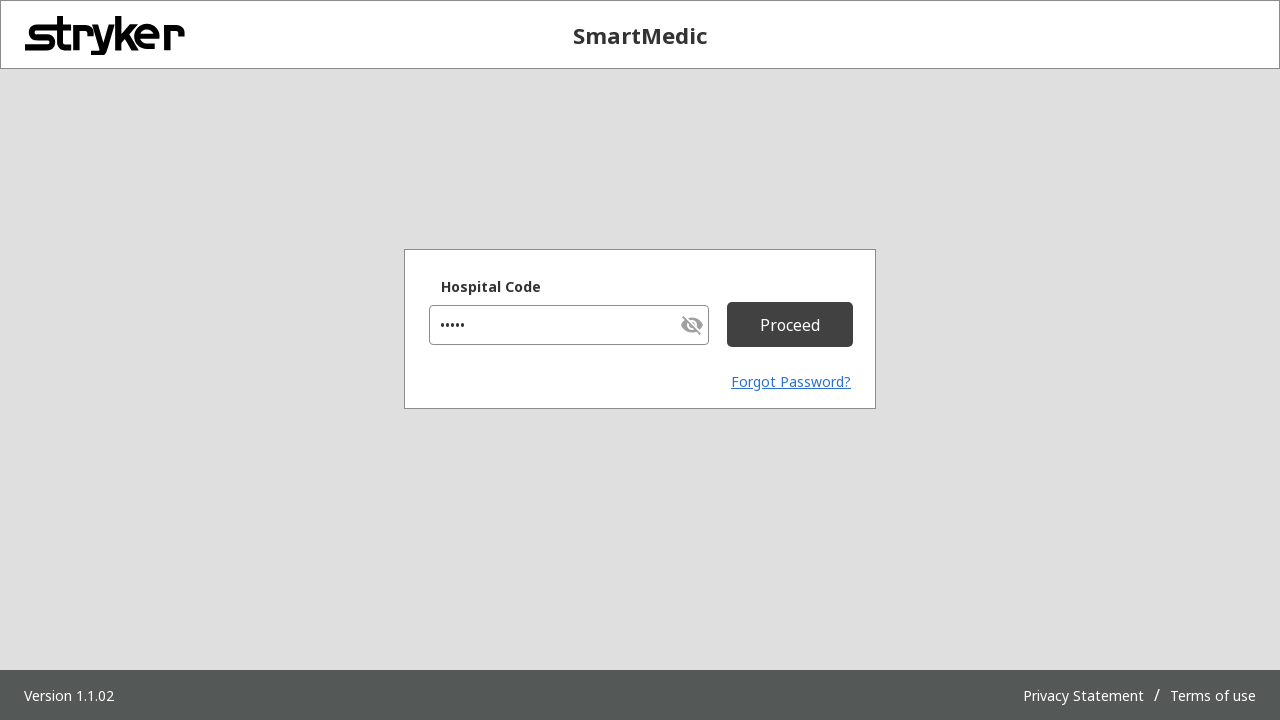